Tests drag and drop functionality by dragging an element to the last item container

Starting URL: http://sahitest.com/demo/dragDropMooTools.htm

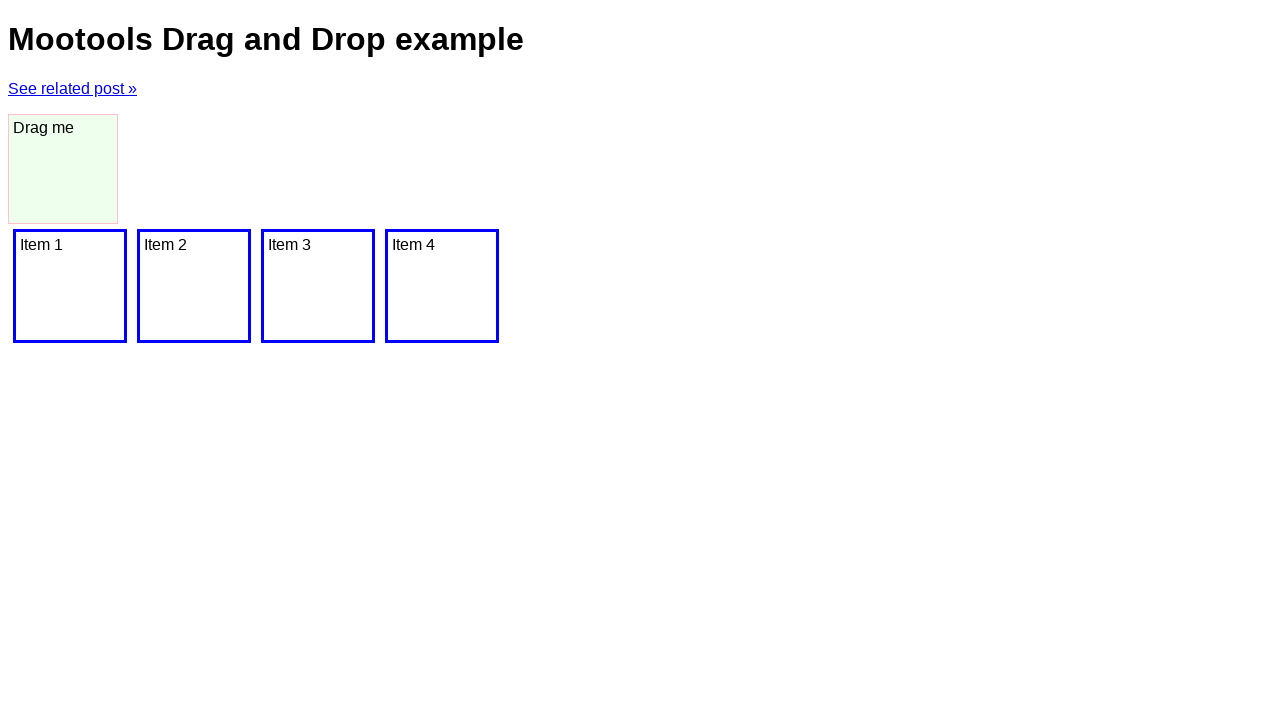

Navigated to drag and drop demo page
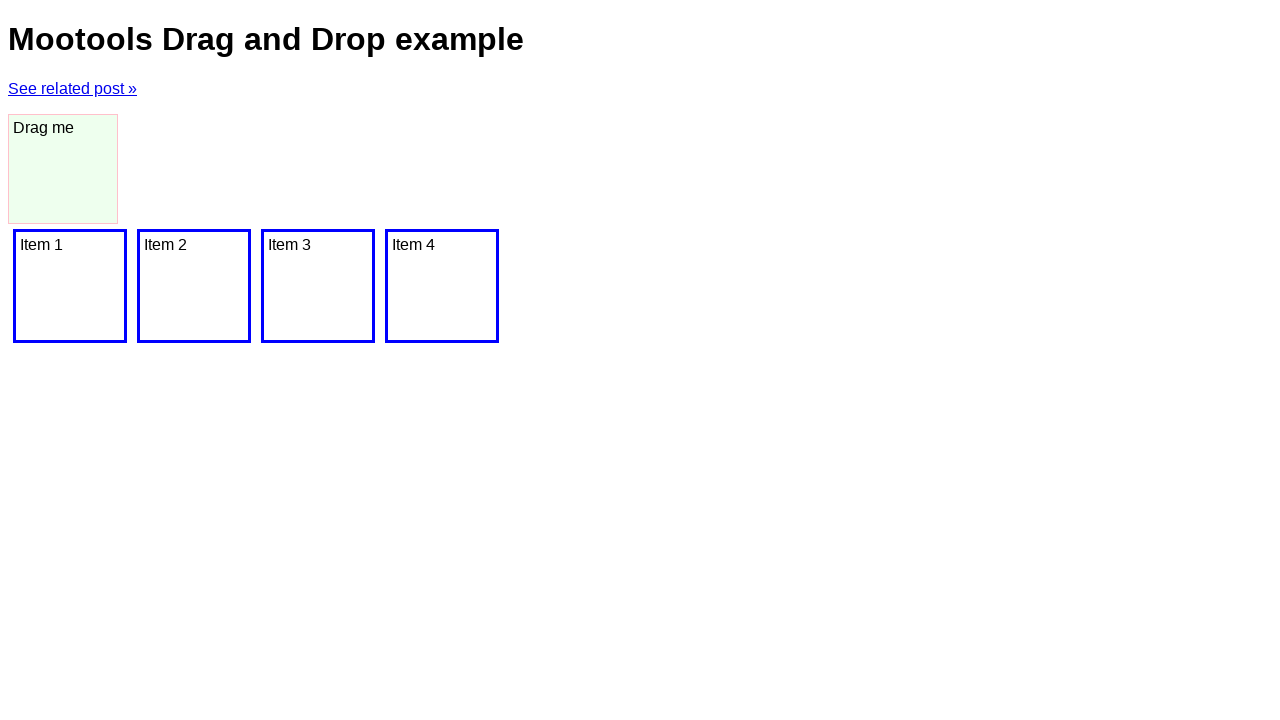

Dragged 'drag me' element to the last item container at (442, 286)
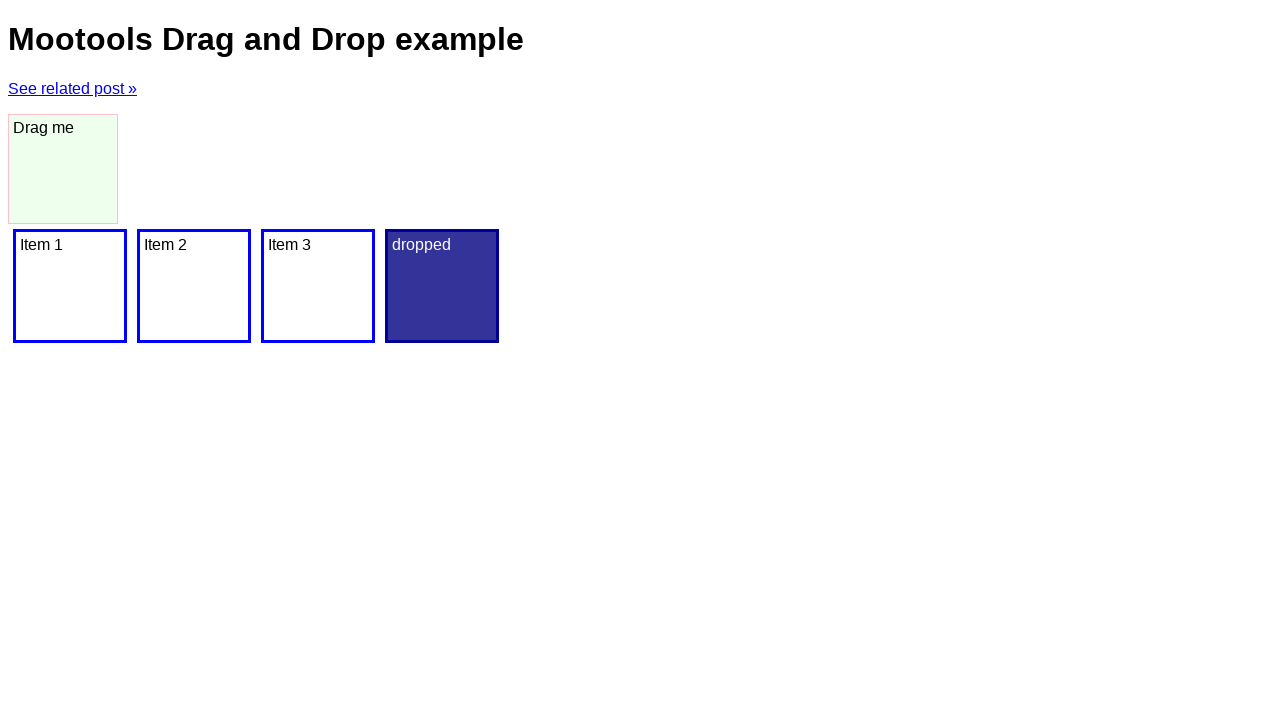

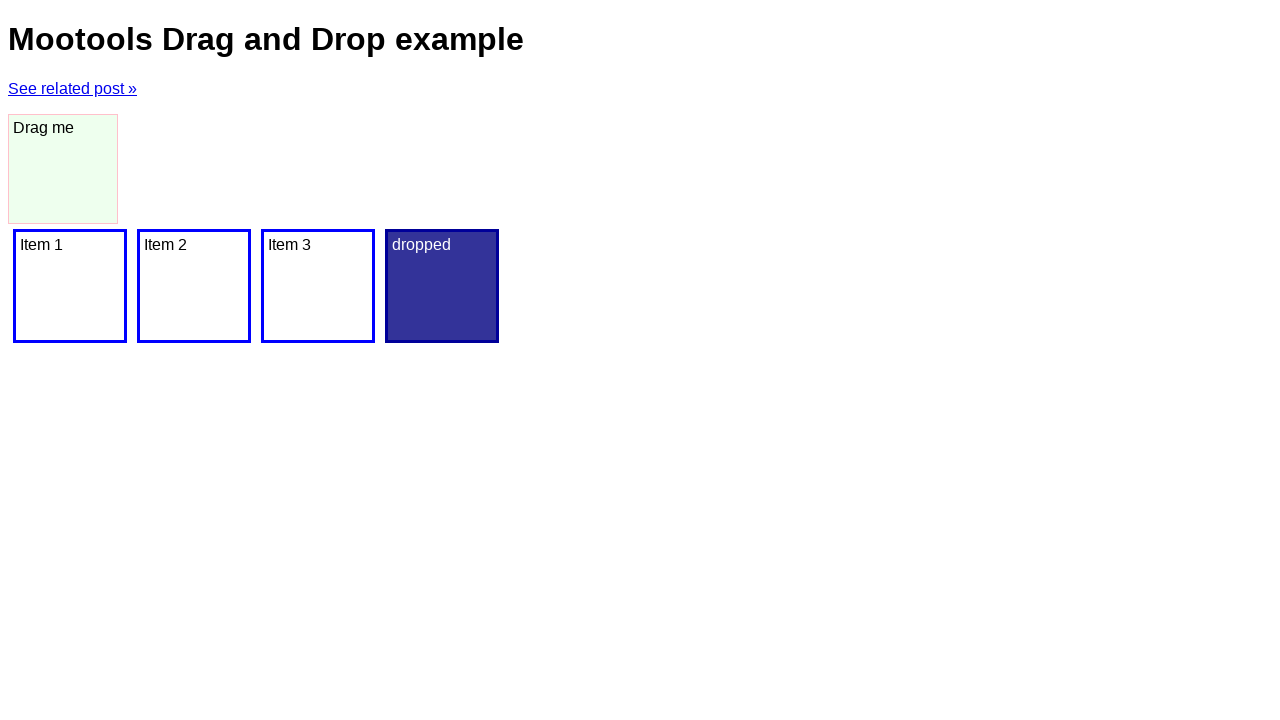